Navigates to NSE India corporate filings page and waits for the page to load completely

Starting URL: https://www.nseindia.com/companies-listing/corporate-filings-offer-documents

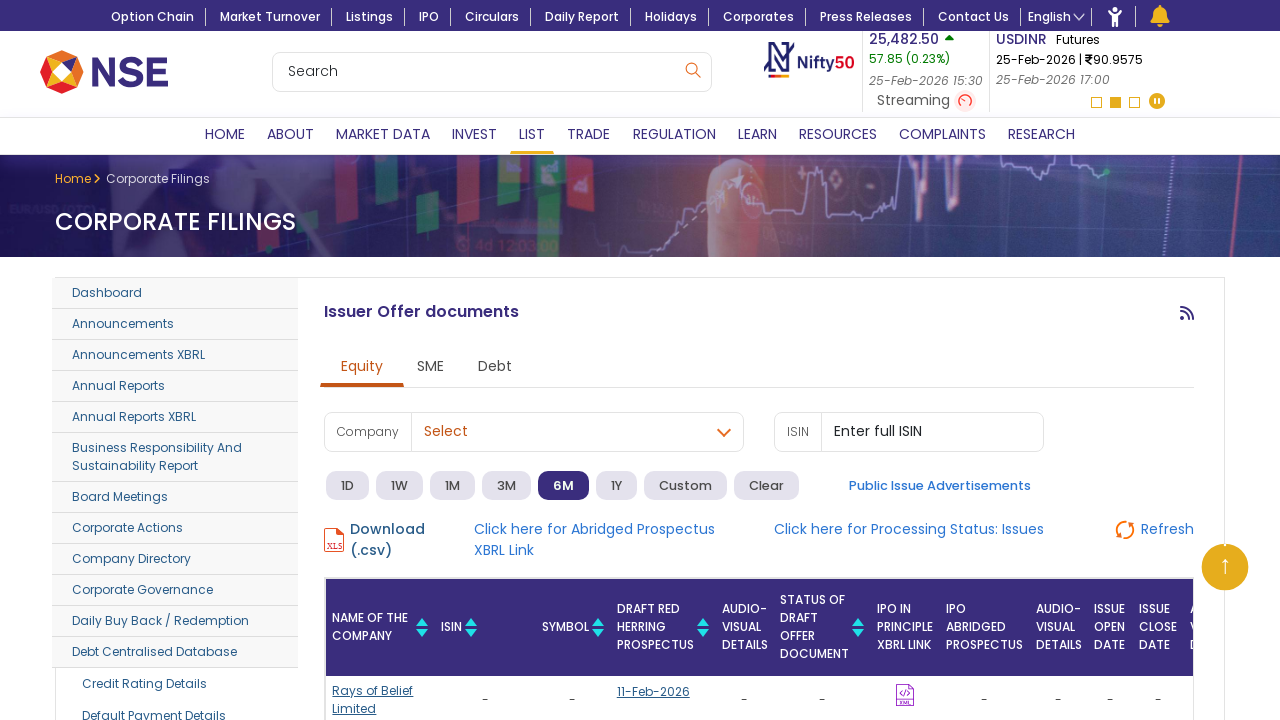

Navigated to NSE India corporate filings page
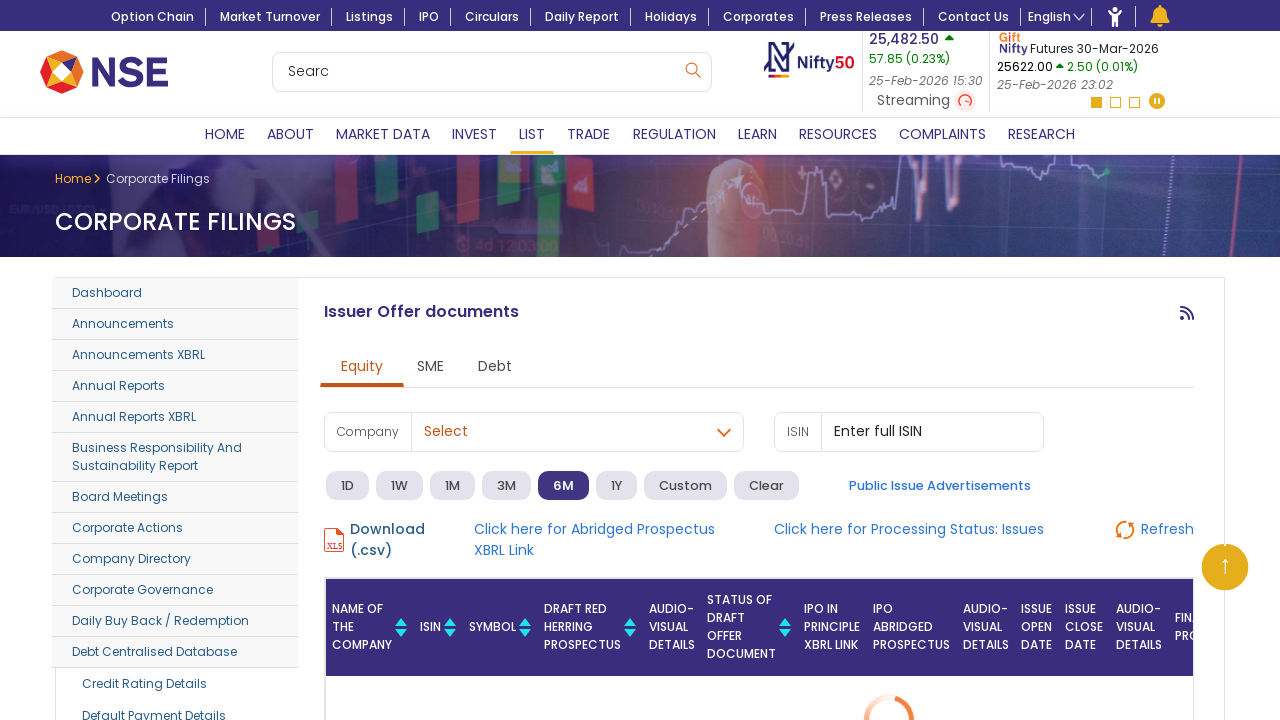

Waited 5 seconds for page resources to load
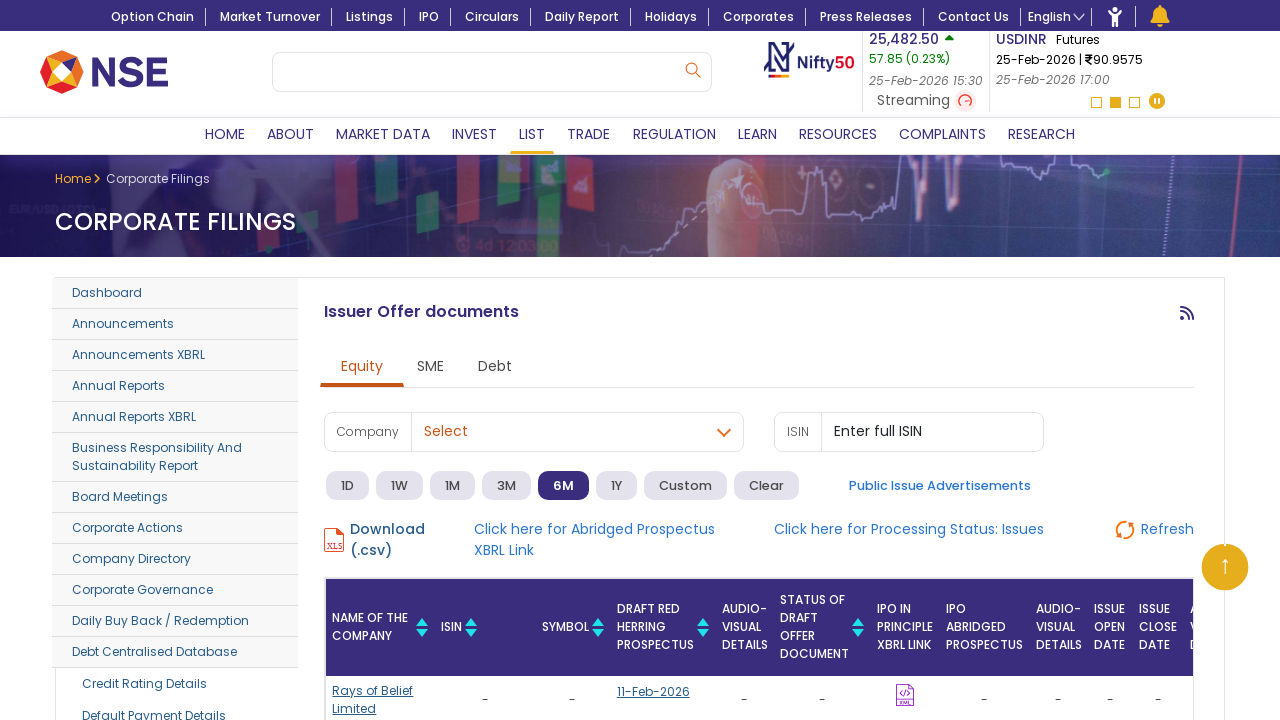

Verified body element is visible - page loaded completely
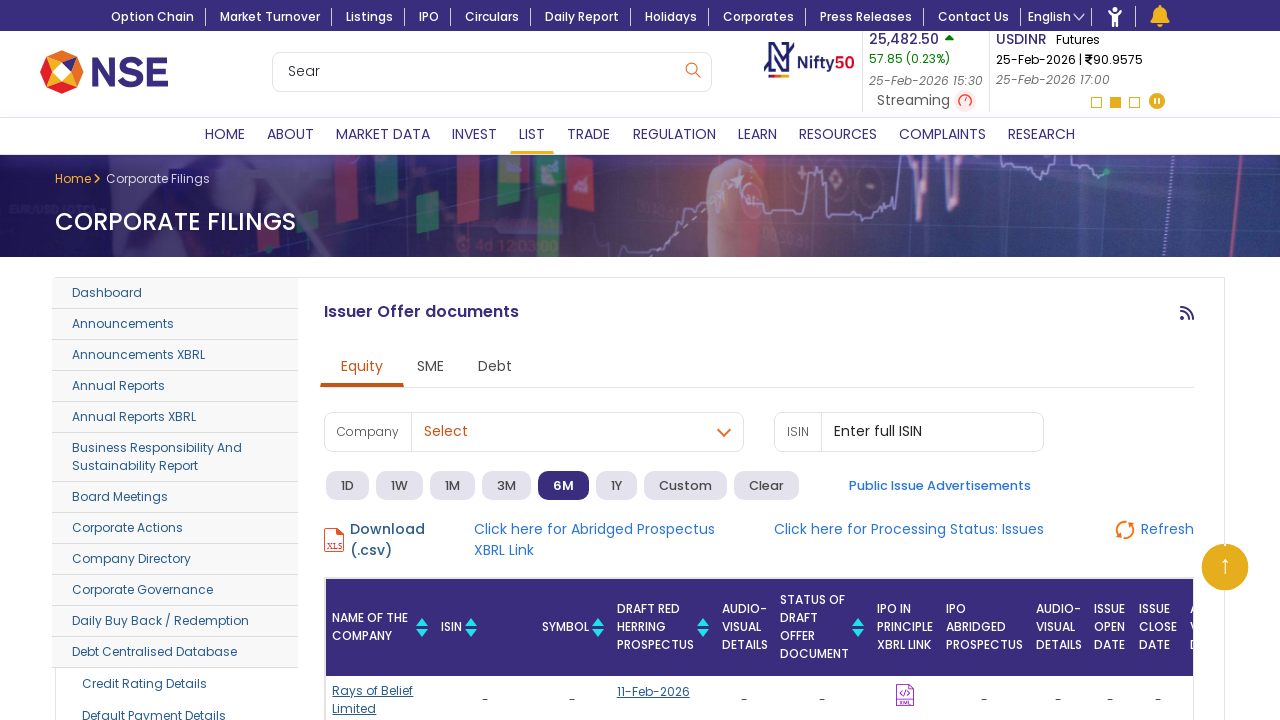

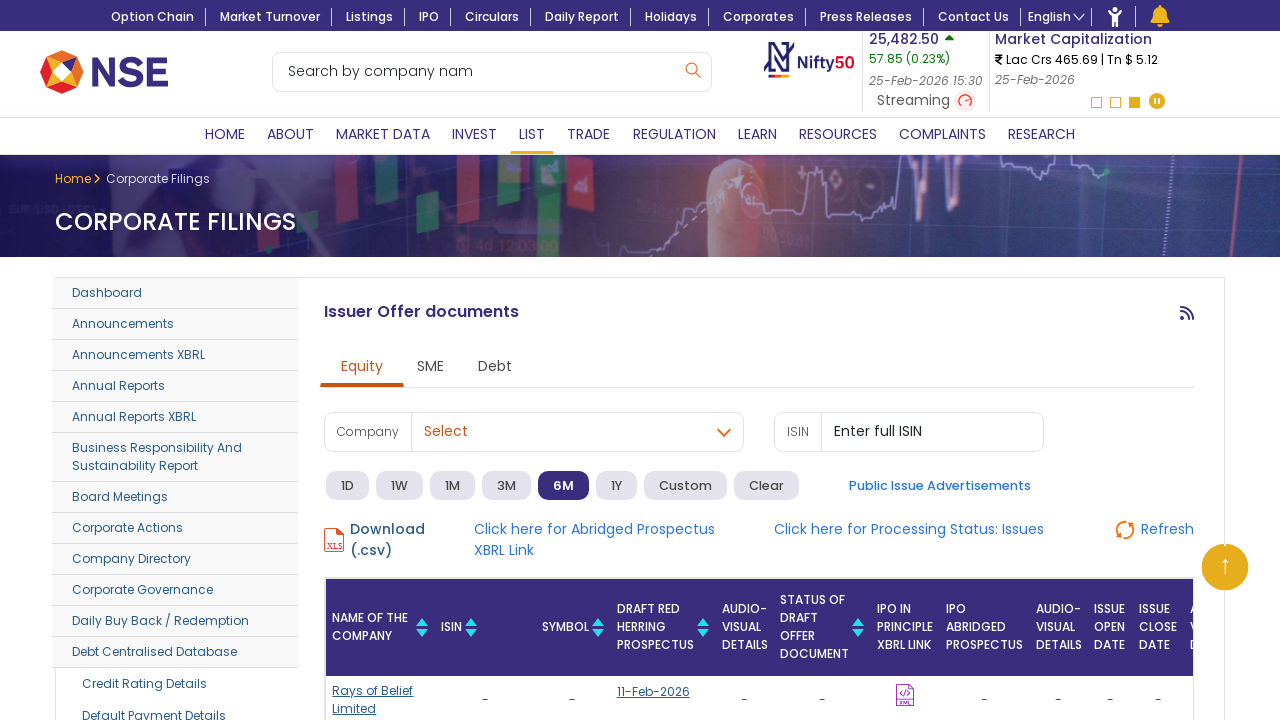